Navigates to the Babylon.js Playground website and verifies the page loads successfully

Starting URL: https://www.babylonjs-playground.com/

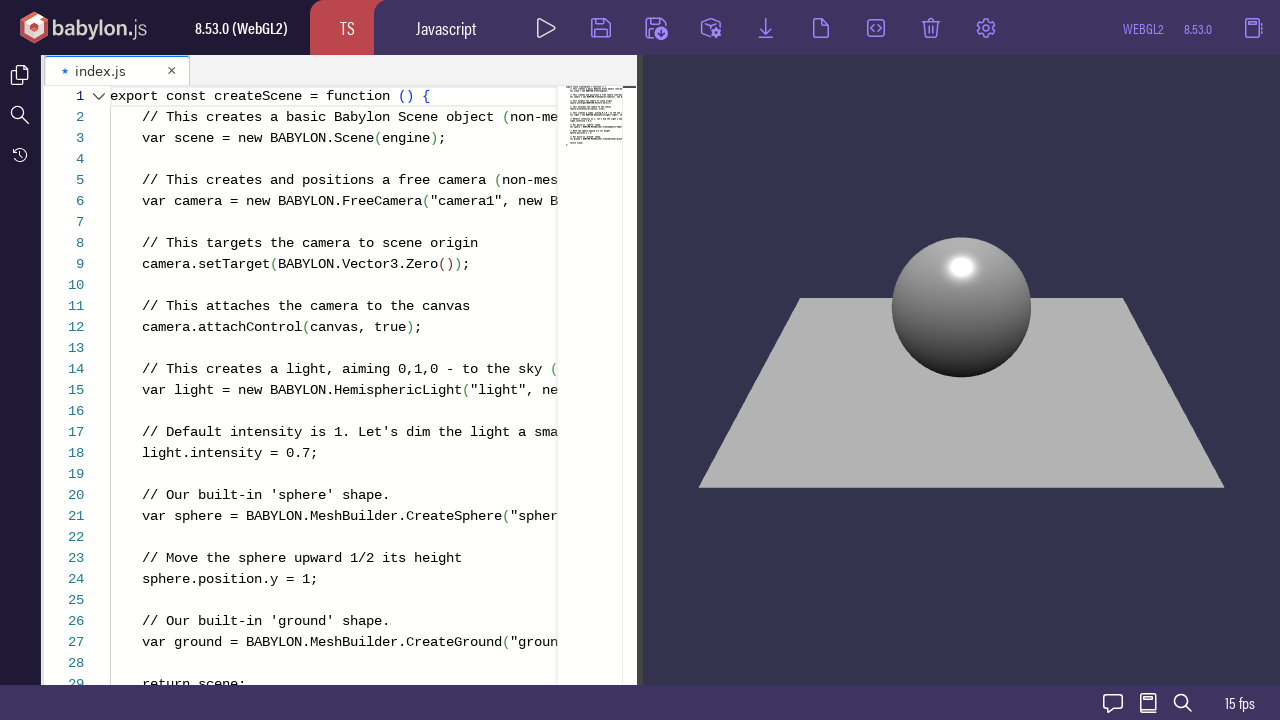

Waited for page to reach domcontentloaded state
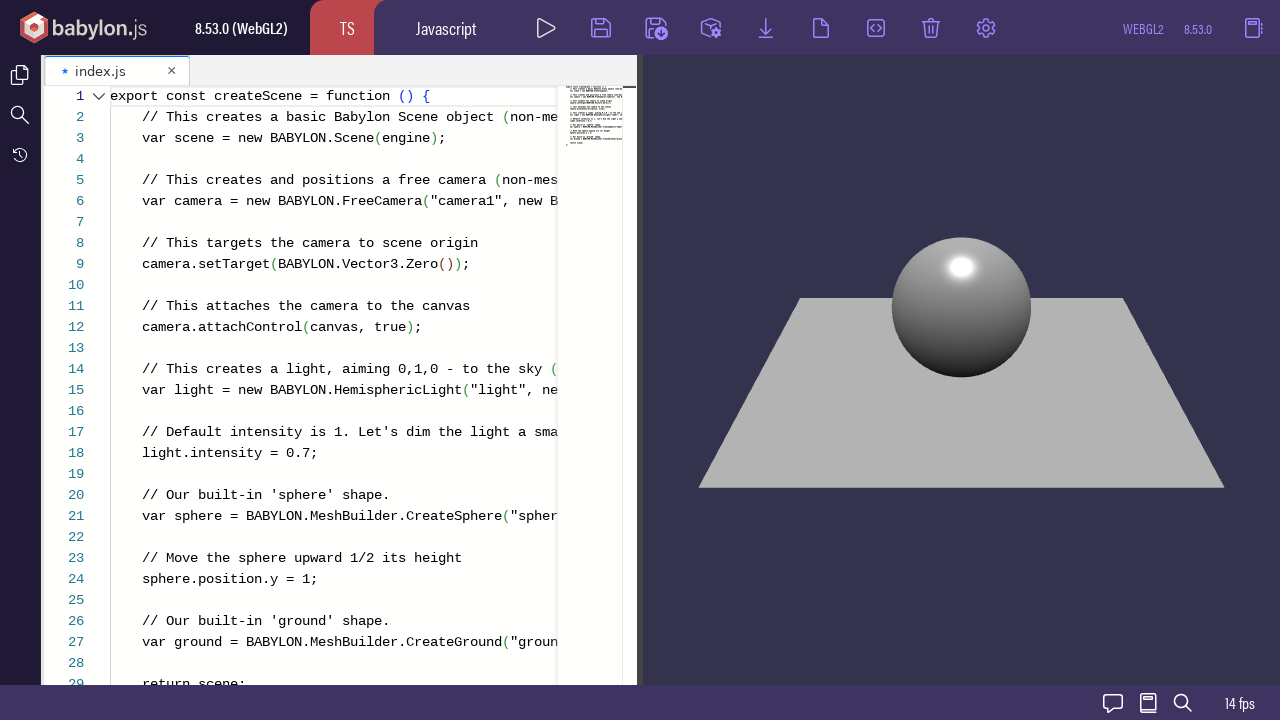

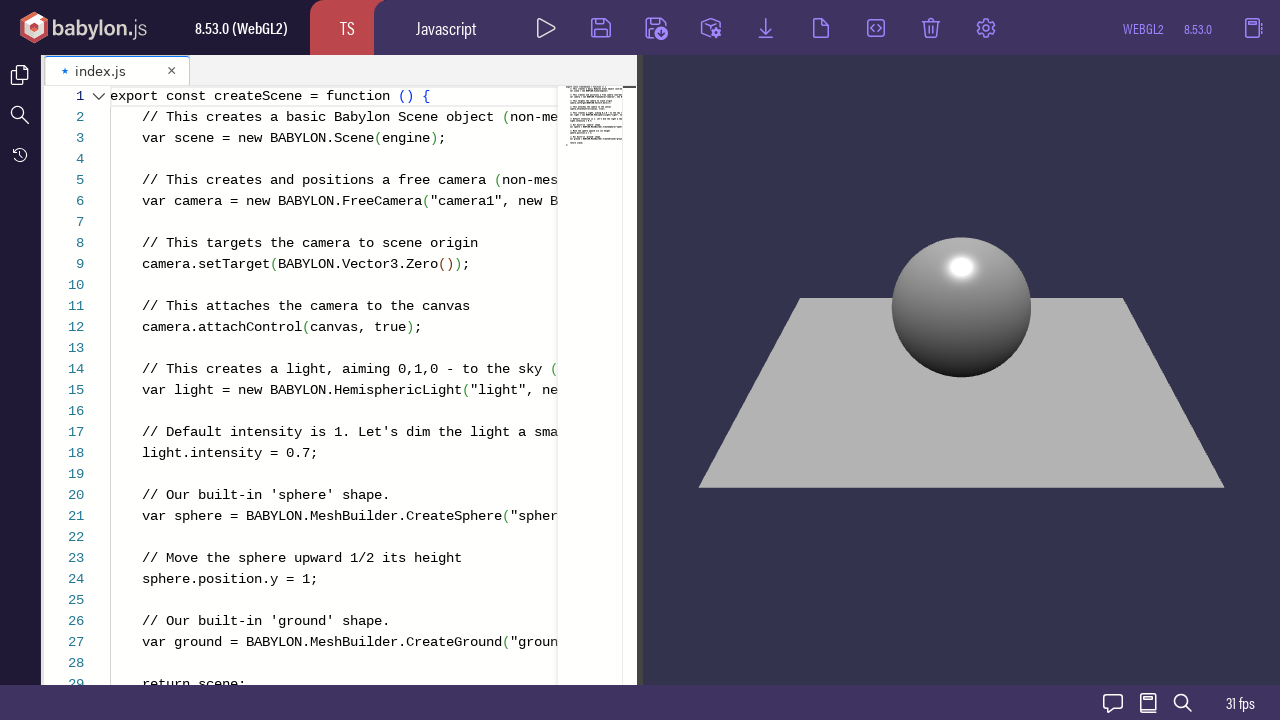